Verifies that the button with id "buttonId" does not have the value "This is a button"

Starting URL: https://kristinek.github.io/site/examples/locators

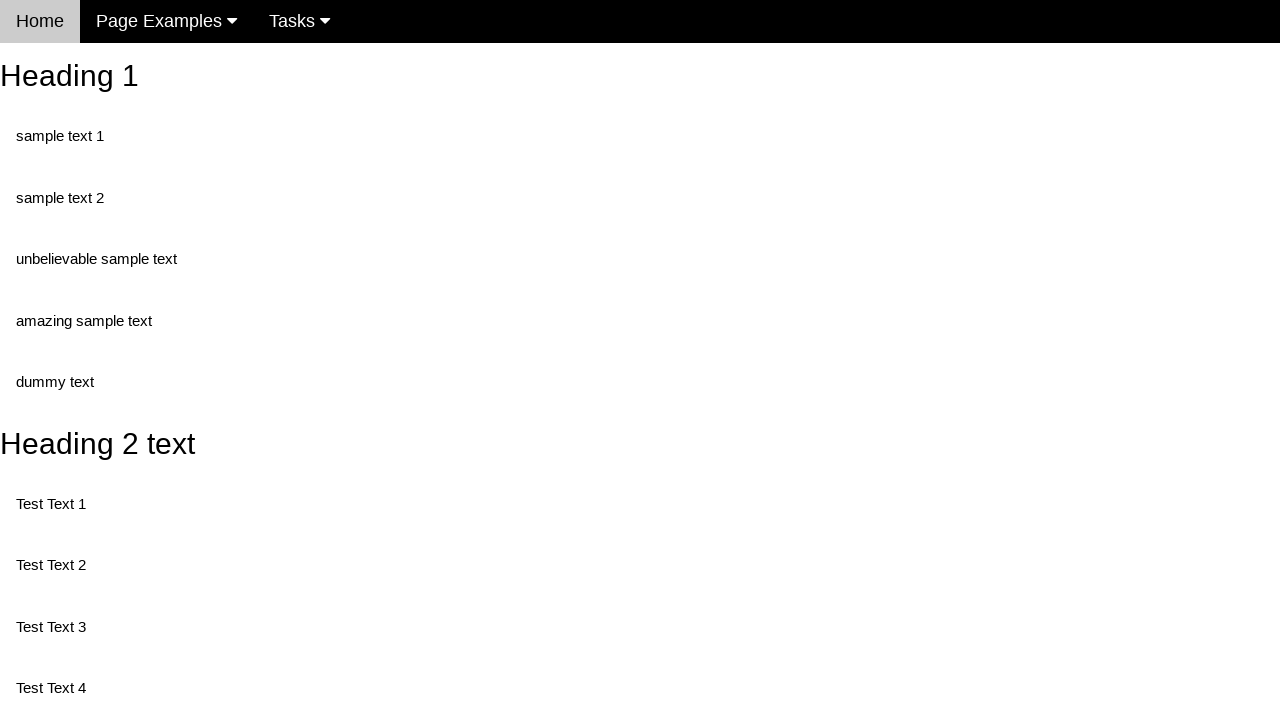

Navigated to locators example page
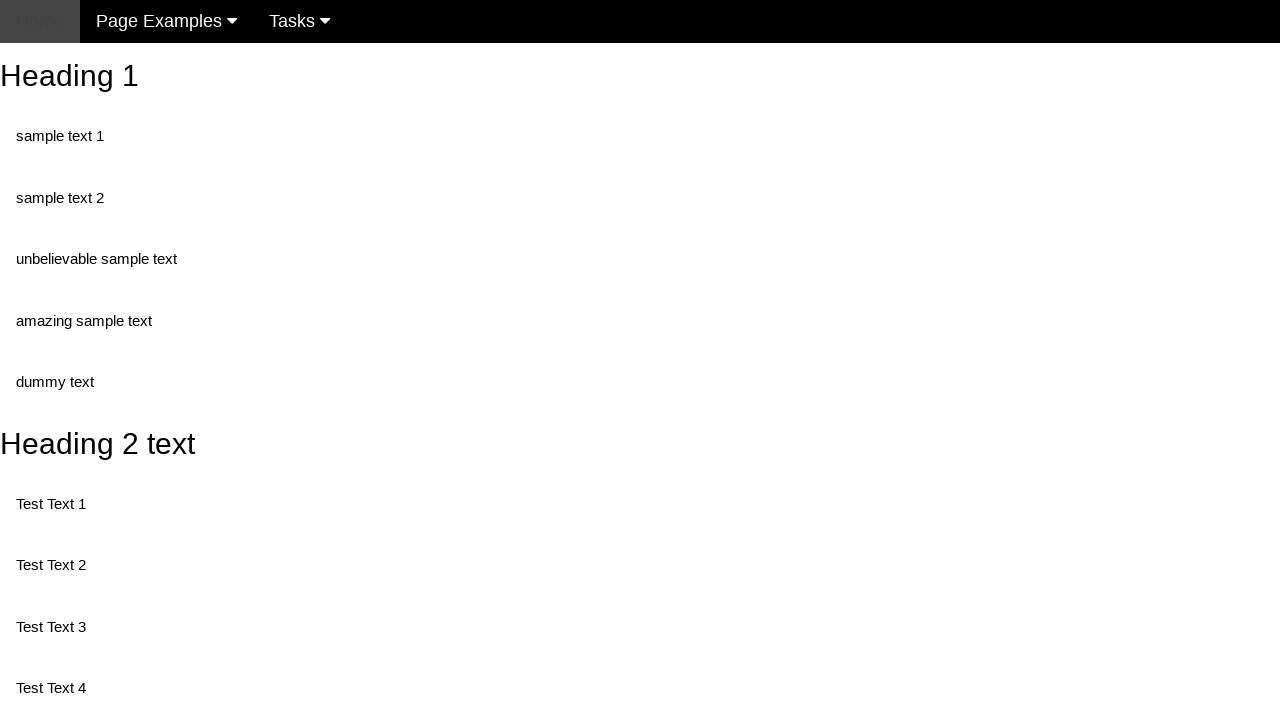

Retrieved button value attribute
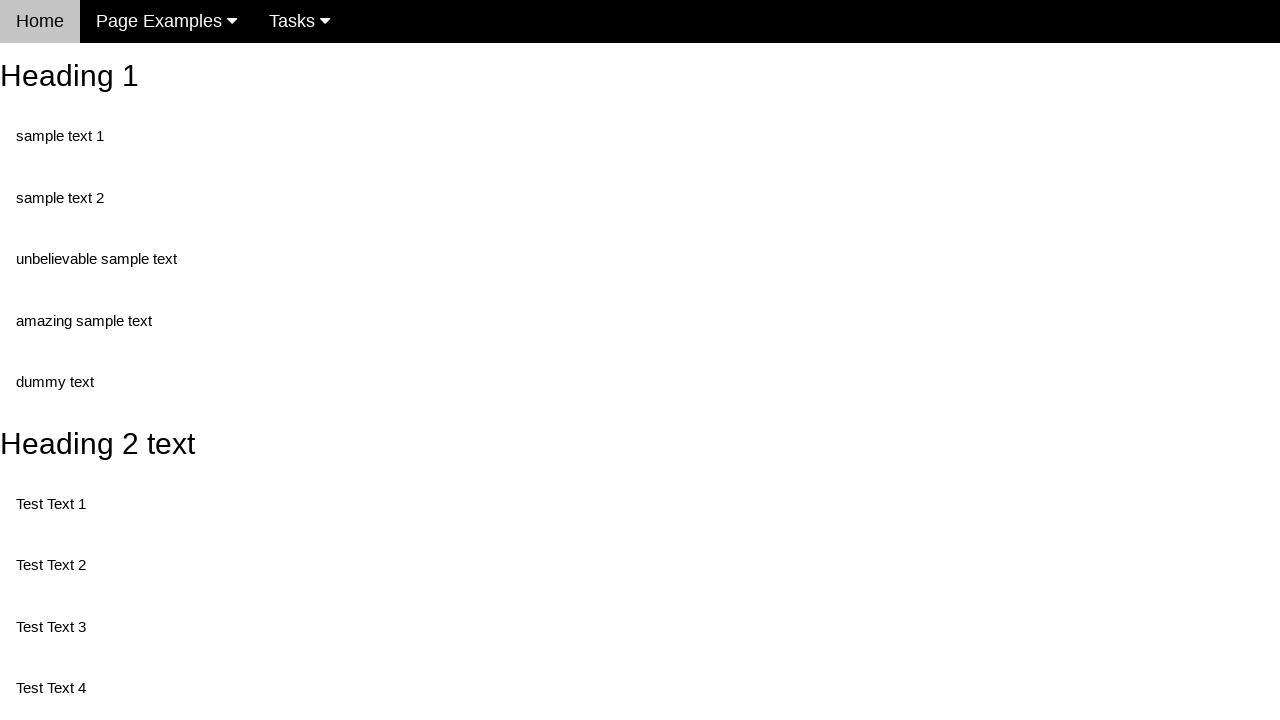

Asserted button value 'This is also a button' is not equal to 'This is a button' - assertion passed
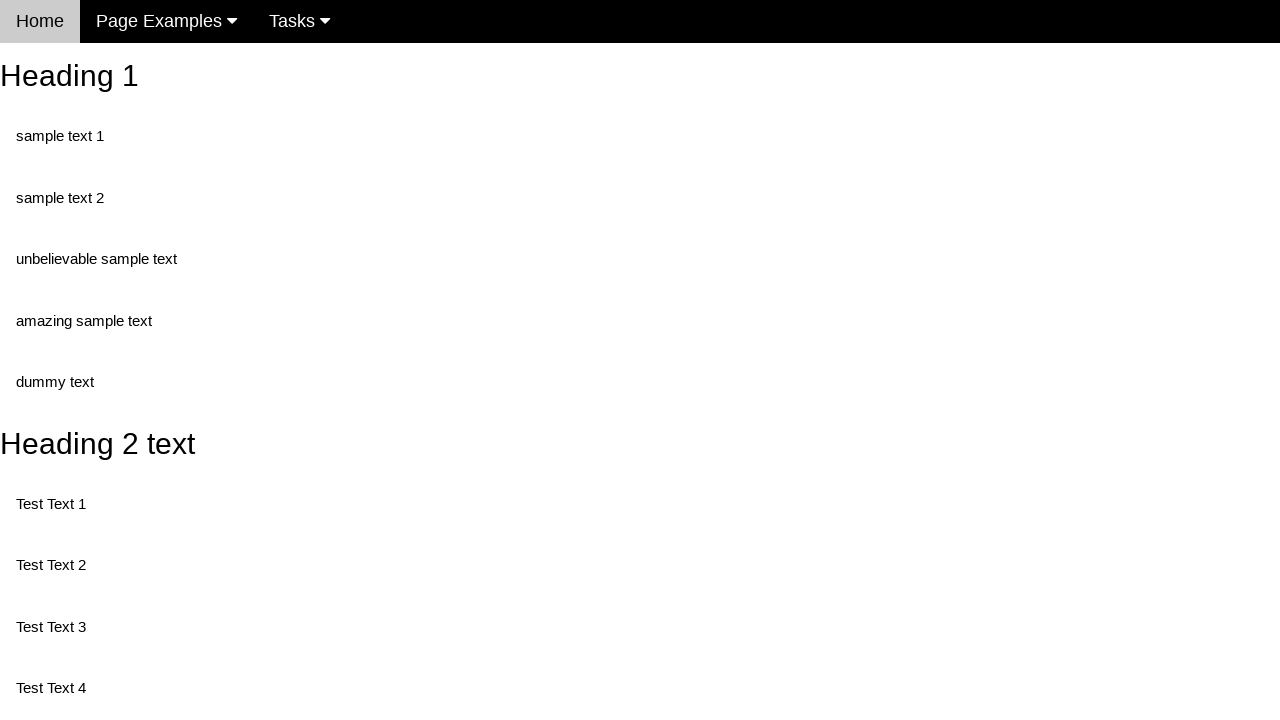

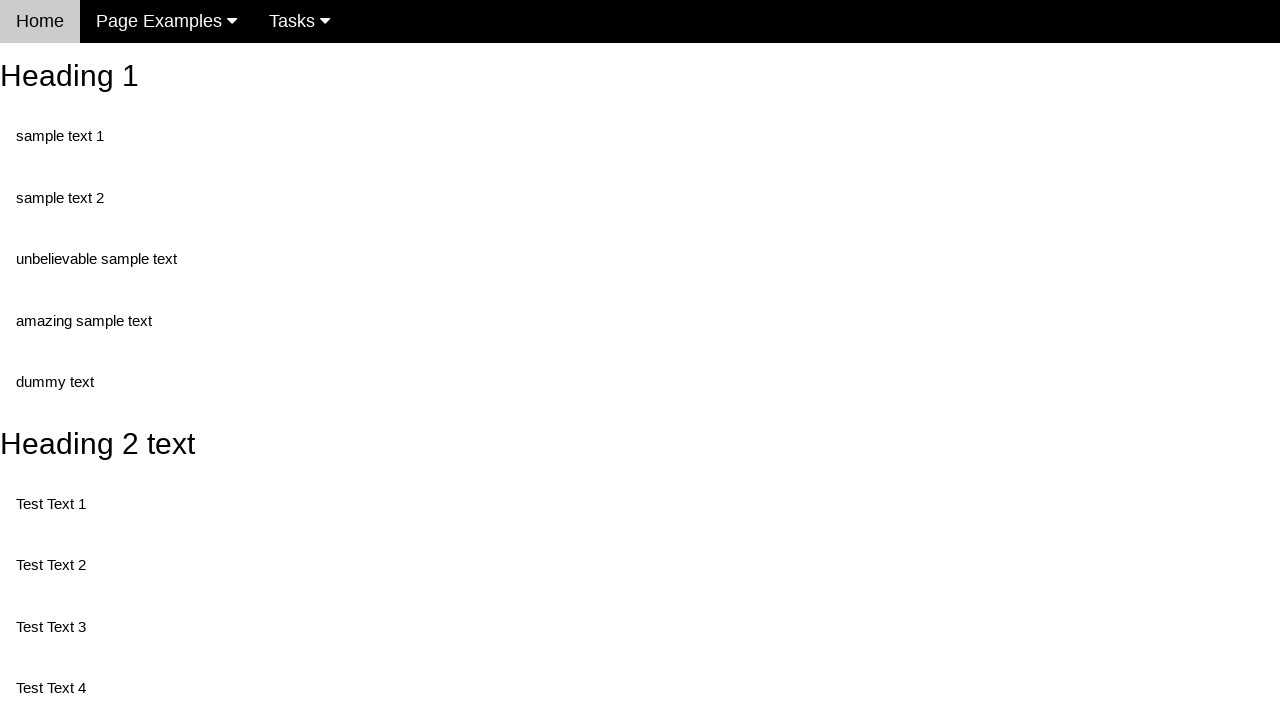